Tests new tab functionality by clicking button, navigating to sample page and verifying heading

Starting URL: https://demoqa.com/browser-windows

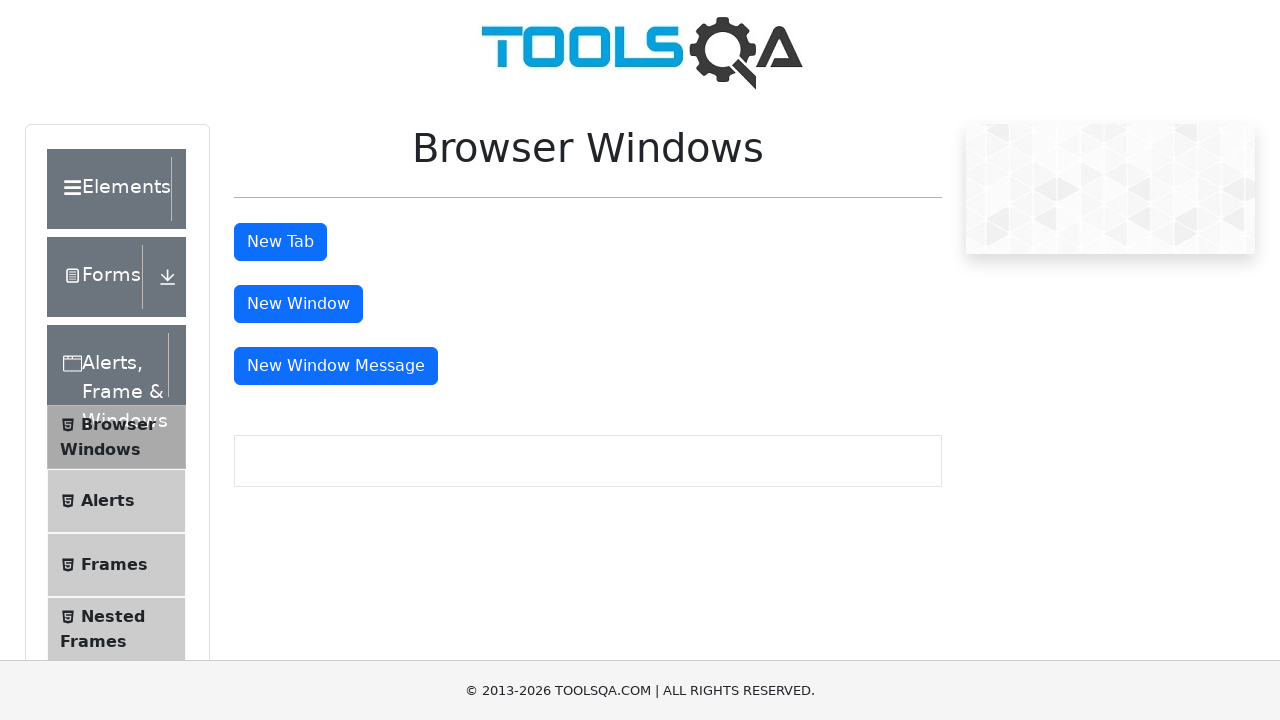

Verified new tab button is enabled
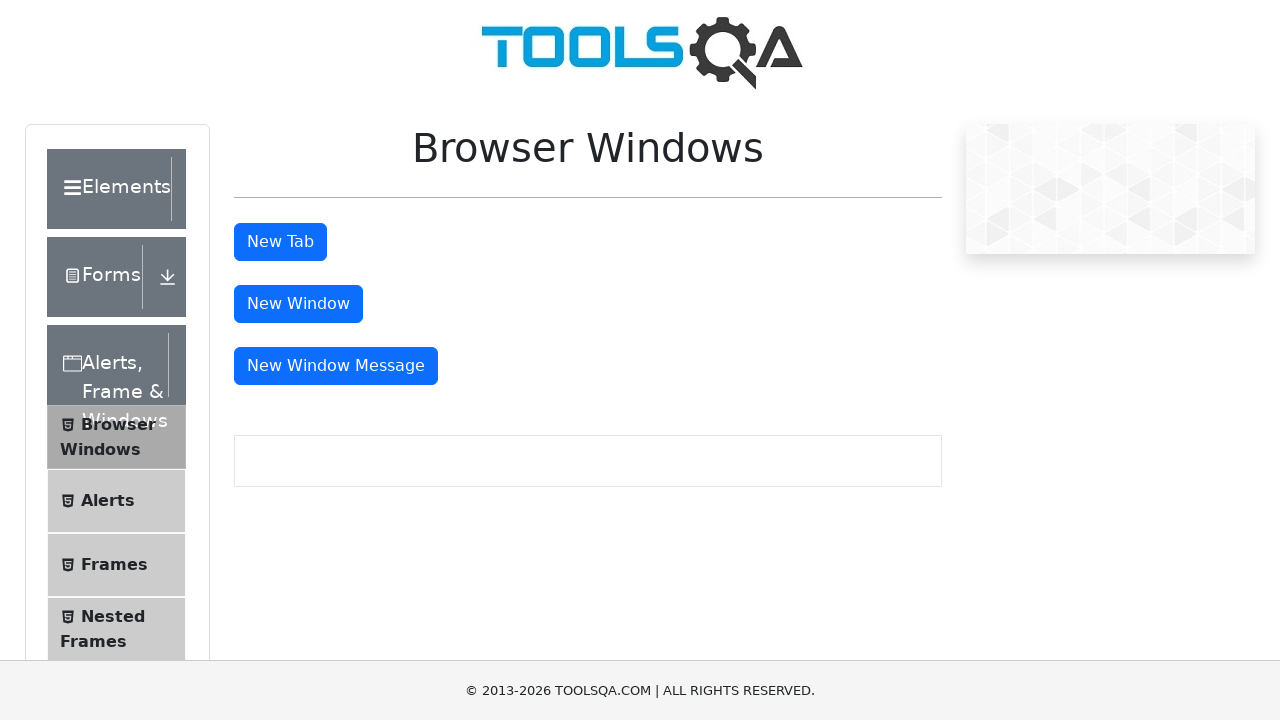

Clicked new tab button at (280, 242) on xpath=//button[@id='tabButton']
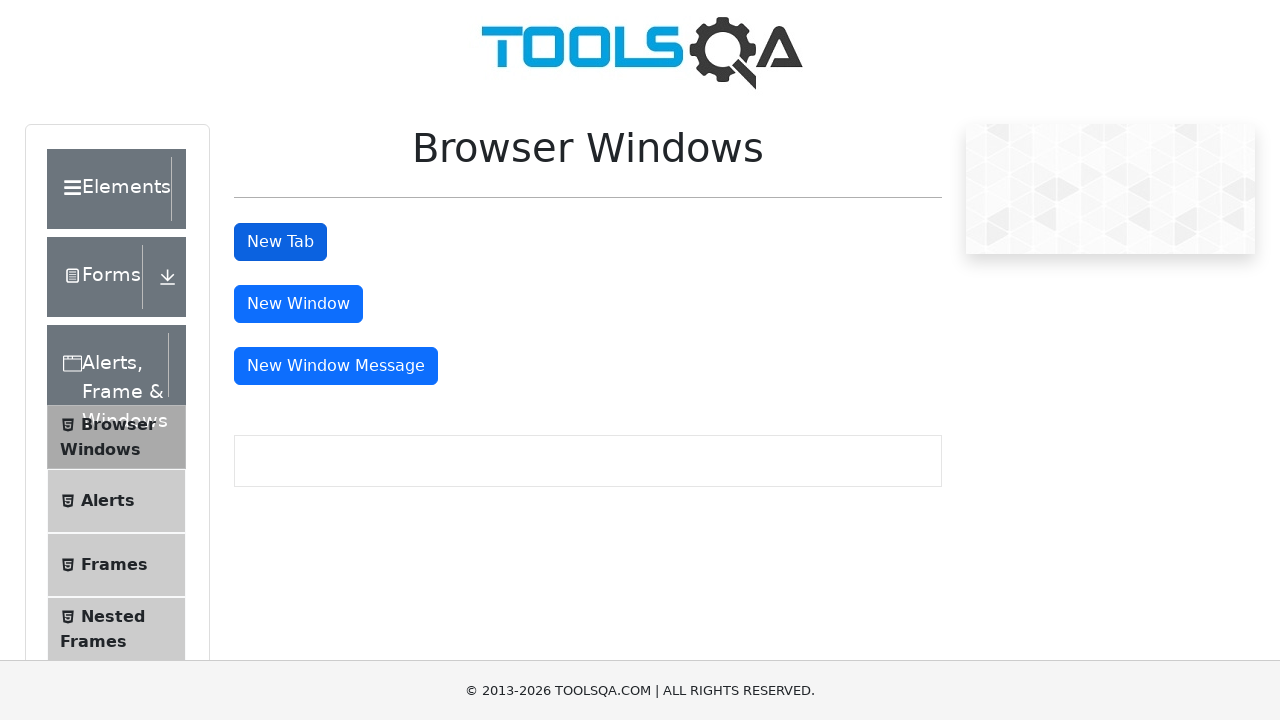

Navigated to sample page
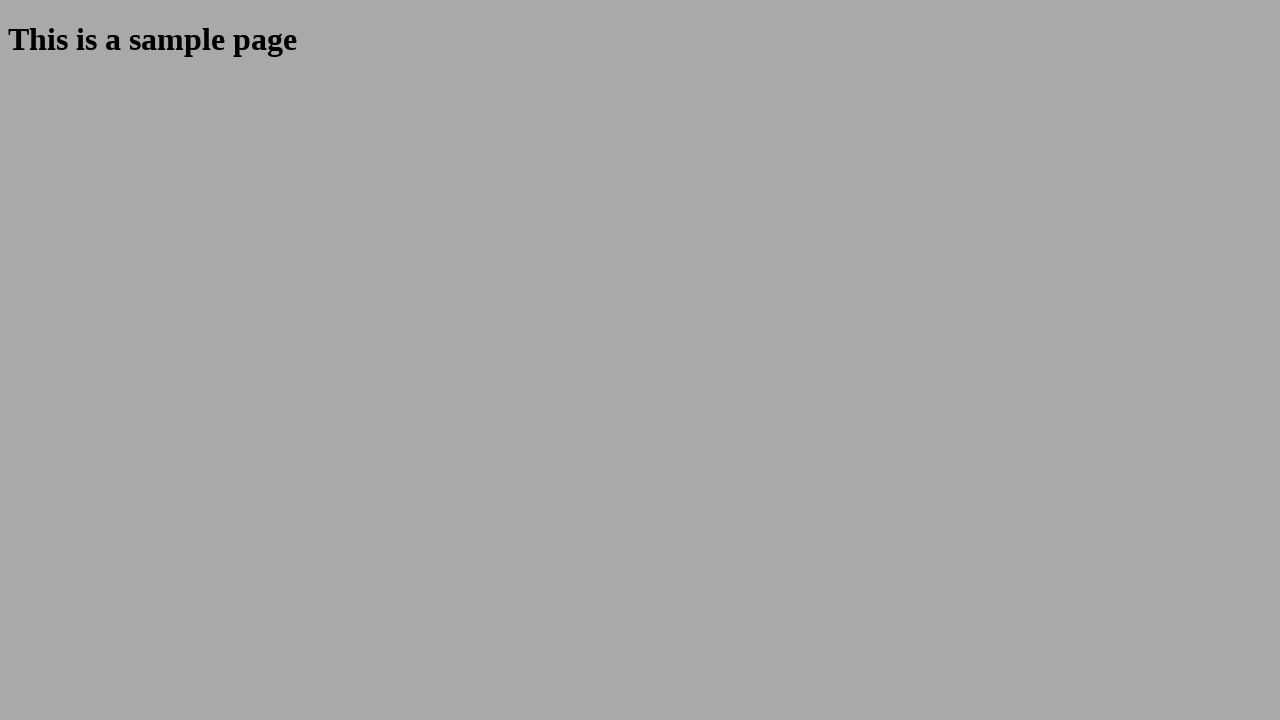

Verified sample page heading displays 'This is a sample page'
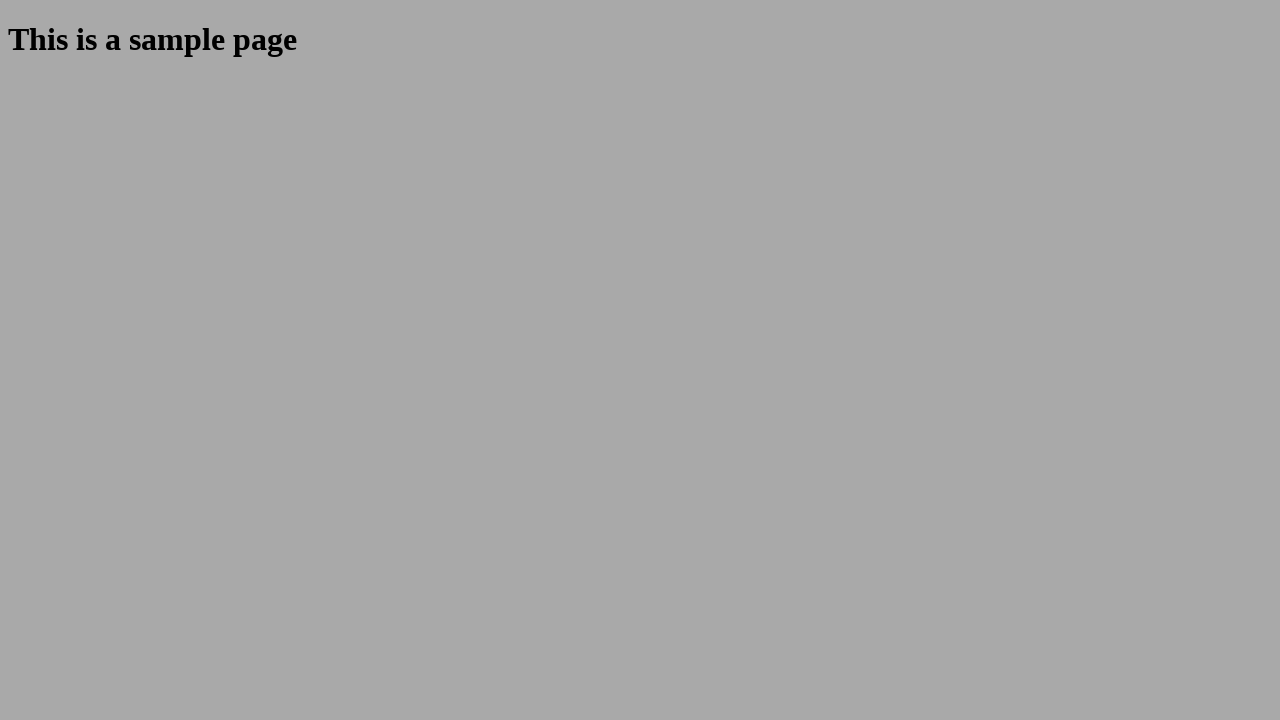

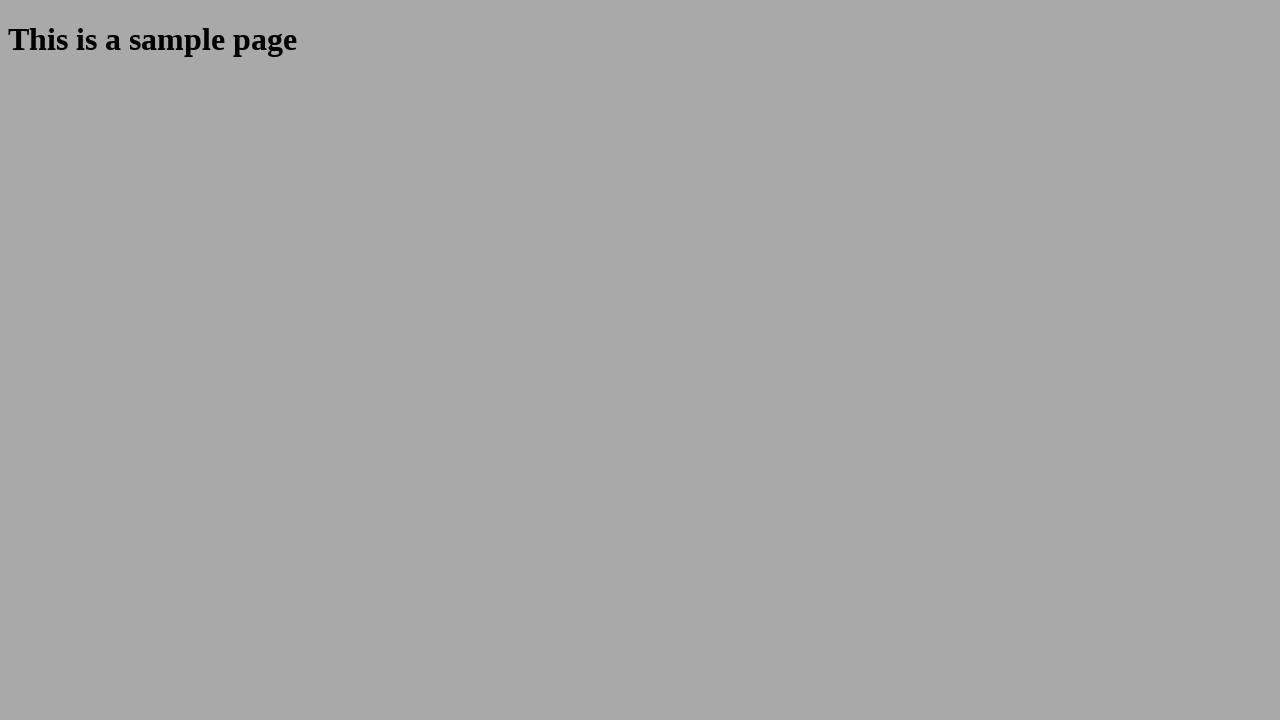